Tests JavaScript alert box by clicking a button to trigger an alert and accepting it.

Starting URL: https://www.lambdatest.com/selenium-playground/javascript-alert-box-demo

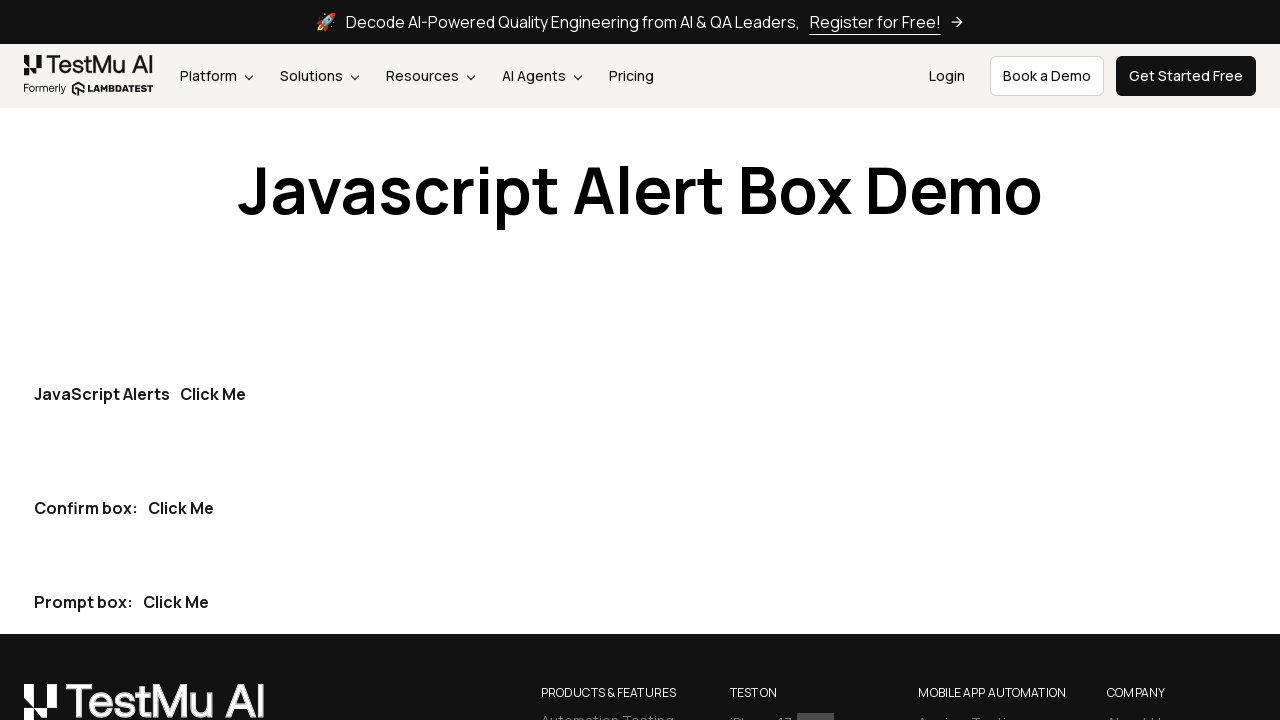

Set up dialog handler to automatically accept alerts
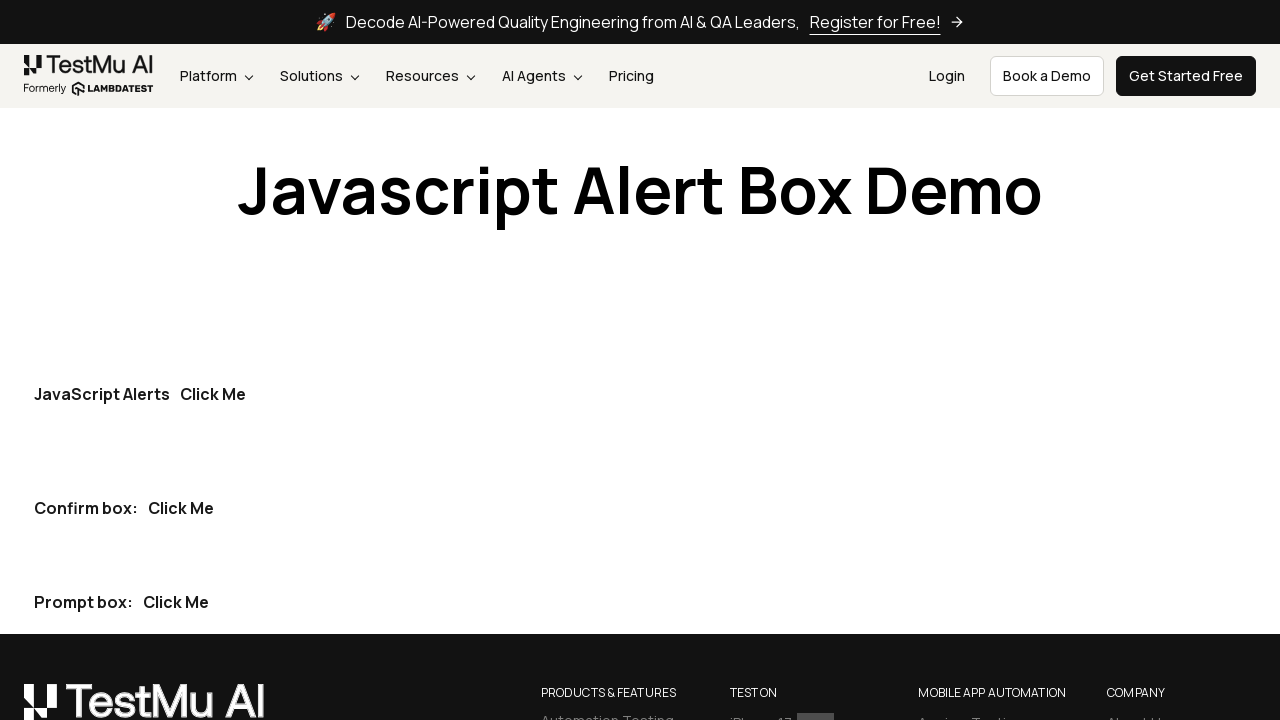

Clicked button to trigger JavaScript alert box at (213, 394) on (//button[contains(@class,'btn btn-dark')])[1]
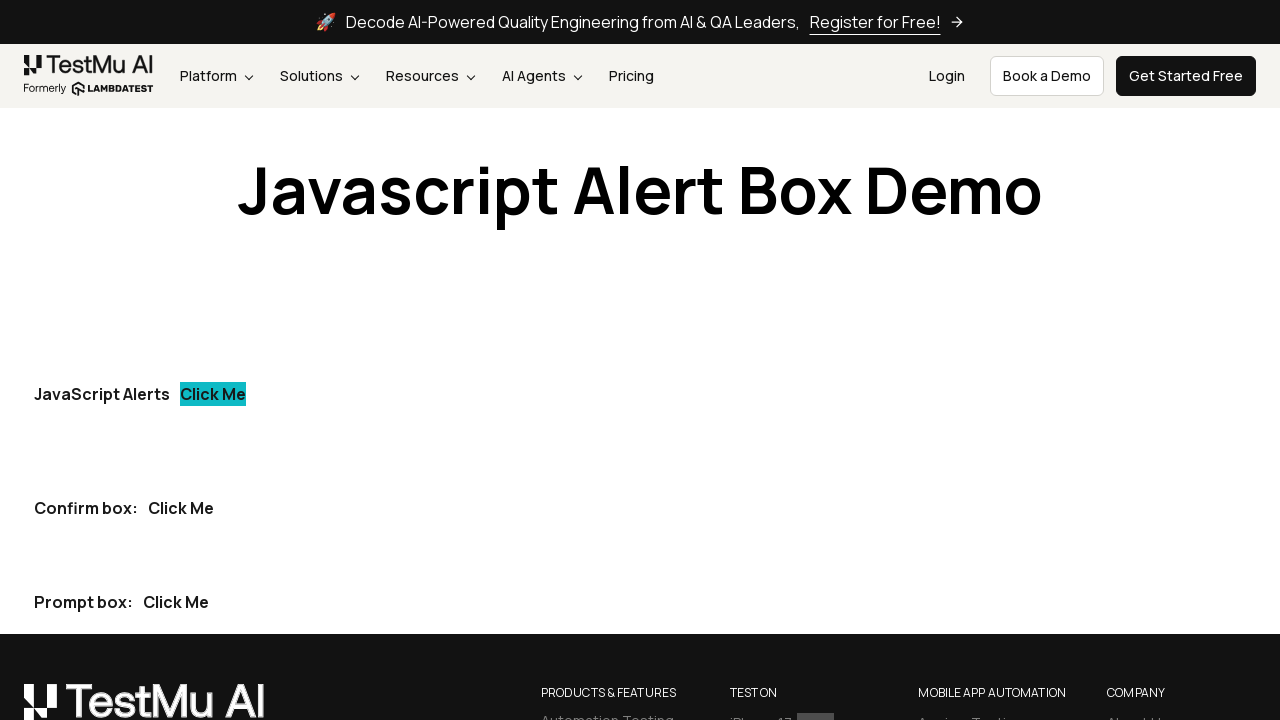

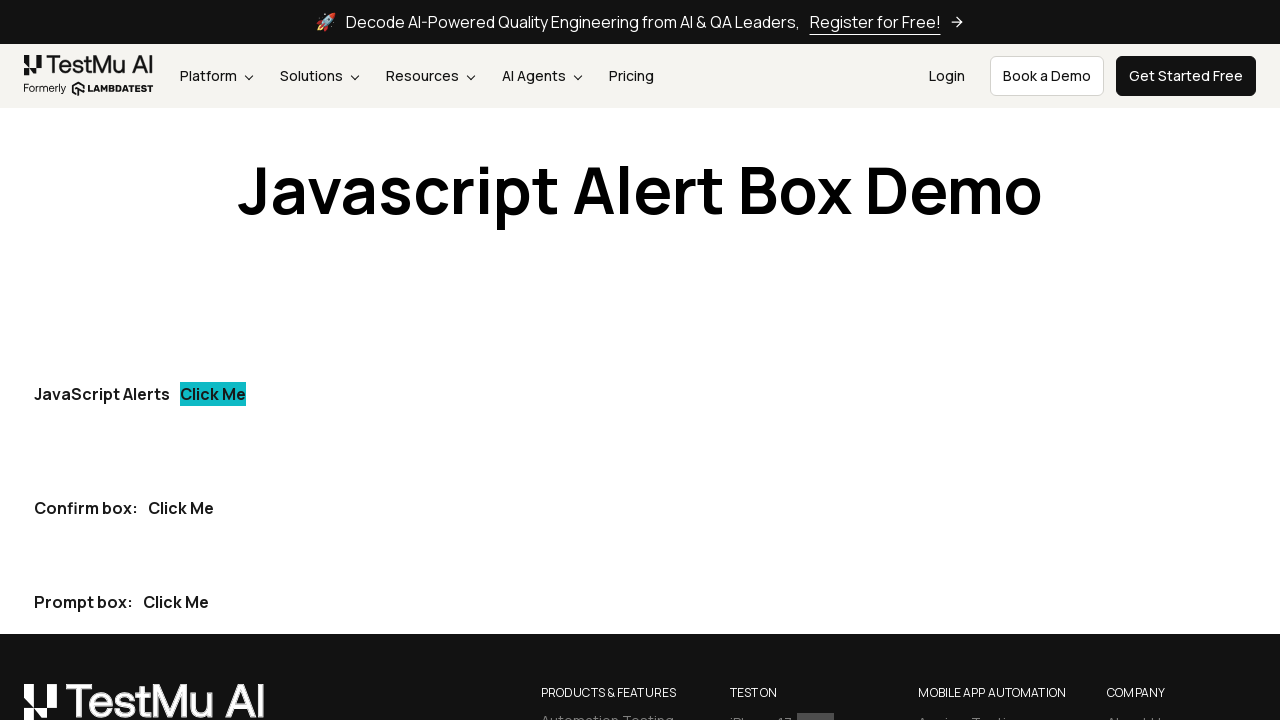